Tests closing file menu using Ctrl+k keyboard shortcut

Starting URL: https://elan-language.github.io/LanguageAndIDE/

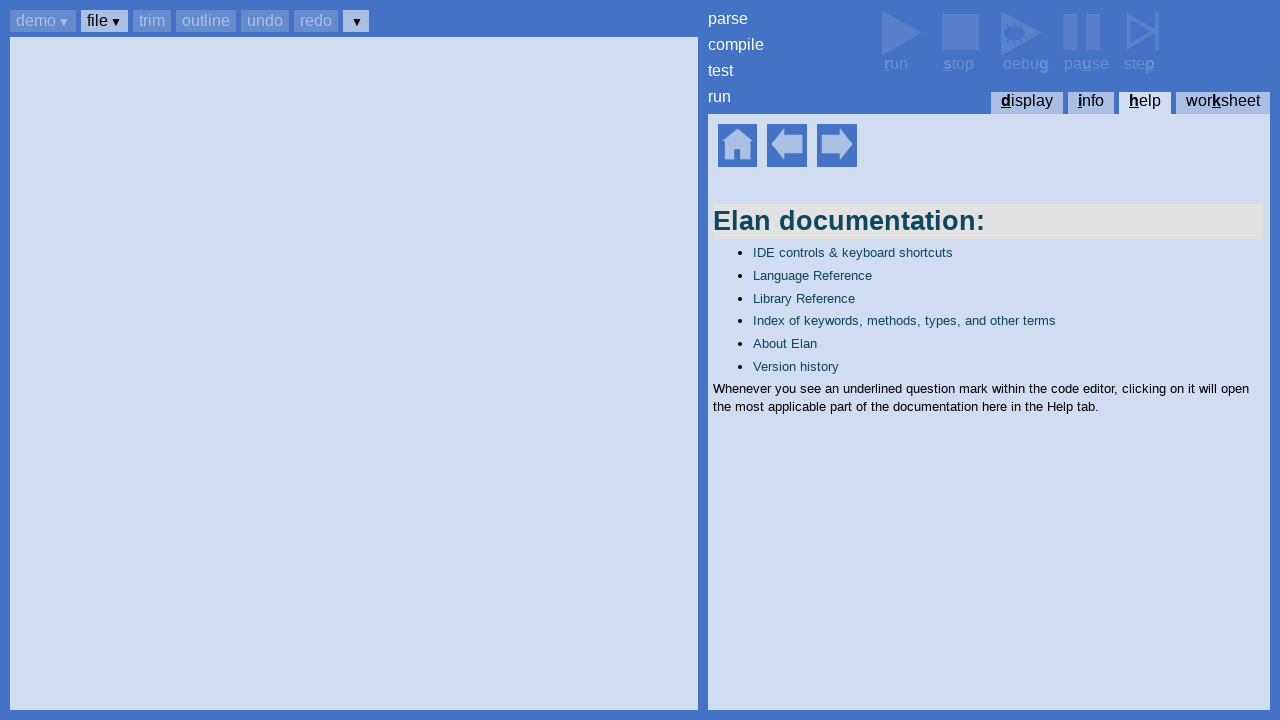

Waited for help home element to be visible
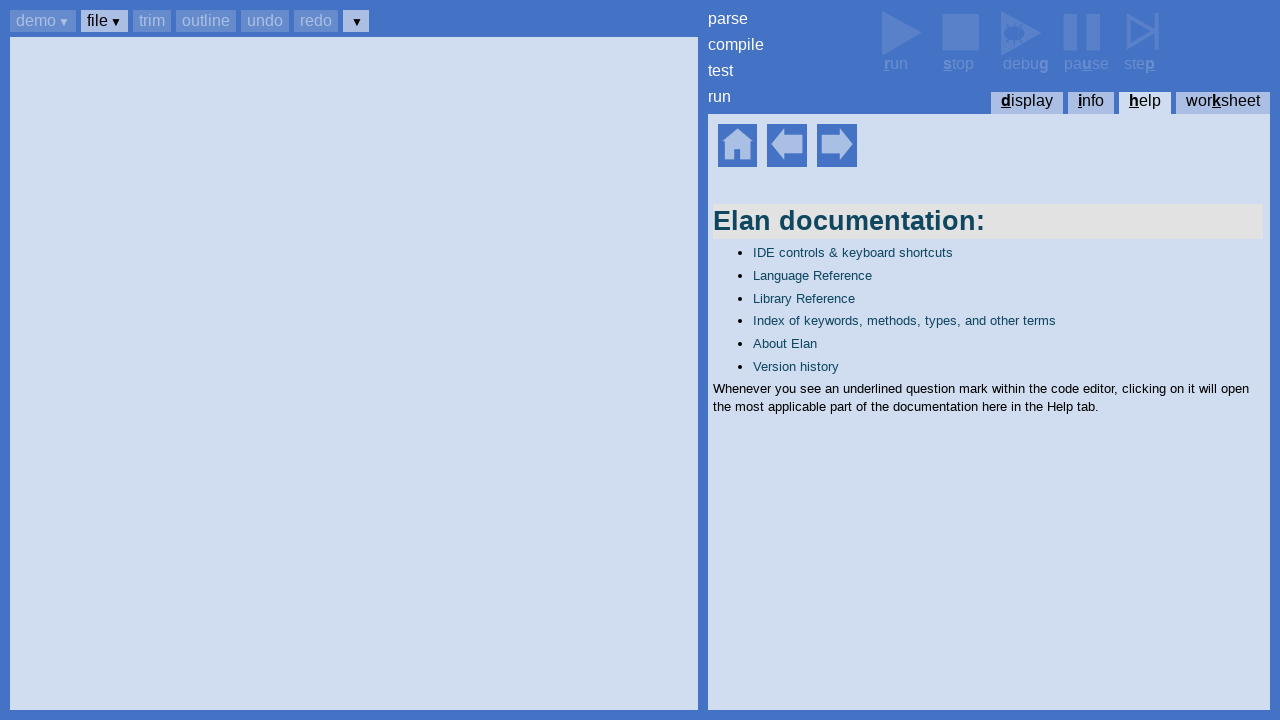

Pressed Ctrl+b to focus buttons
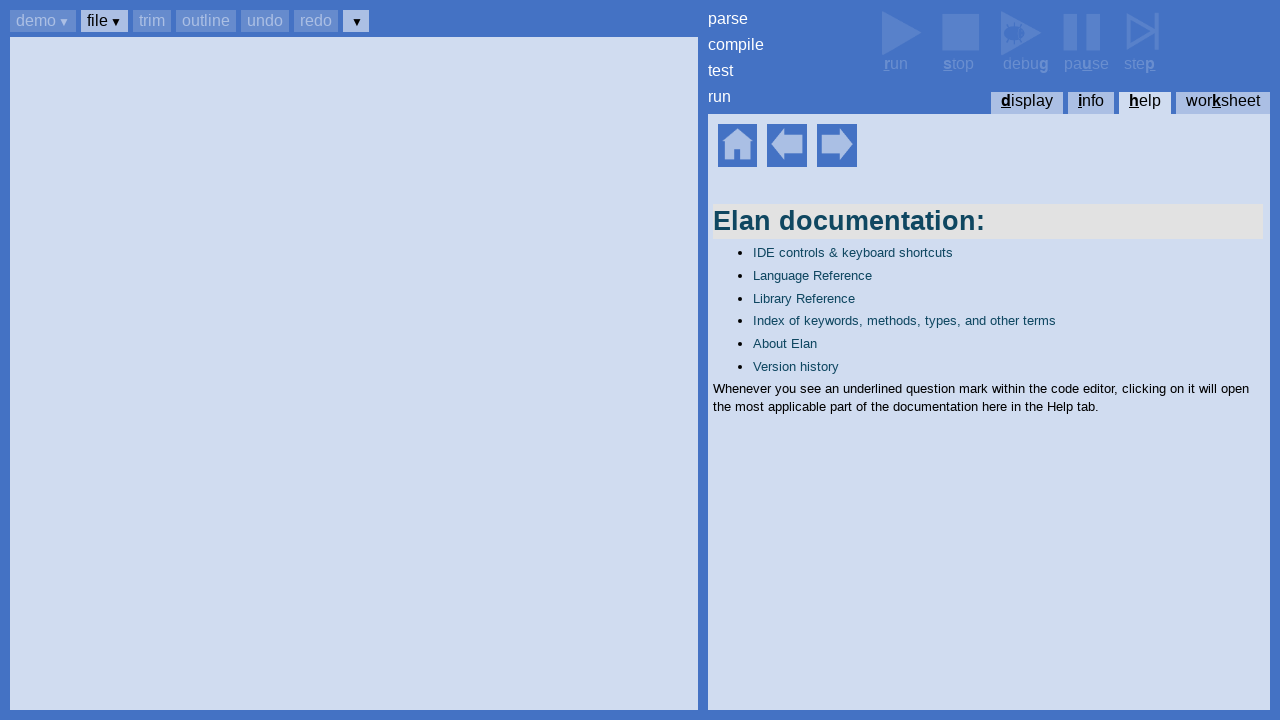

Pressed Tab to navigate to file button
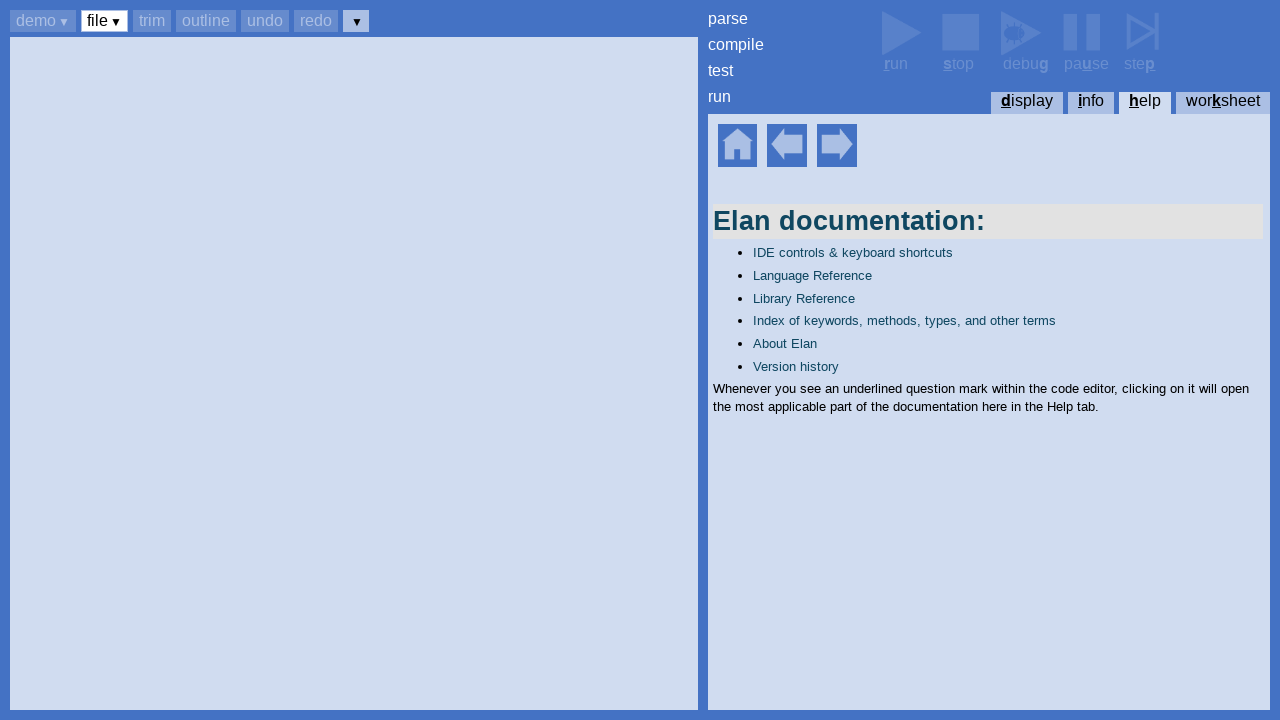

Pressed Enter to open file menu
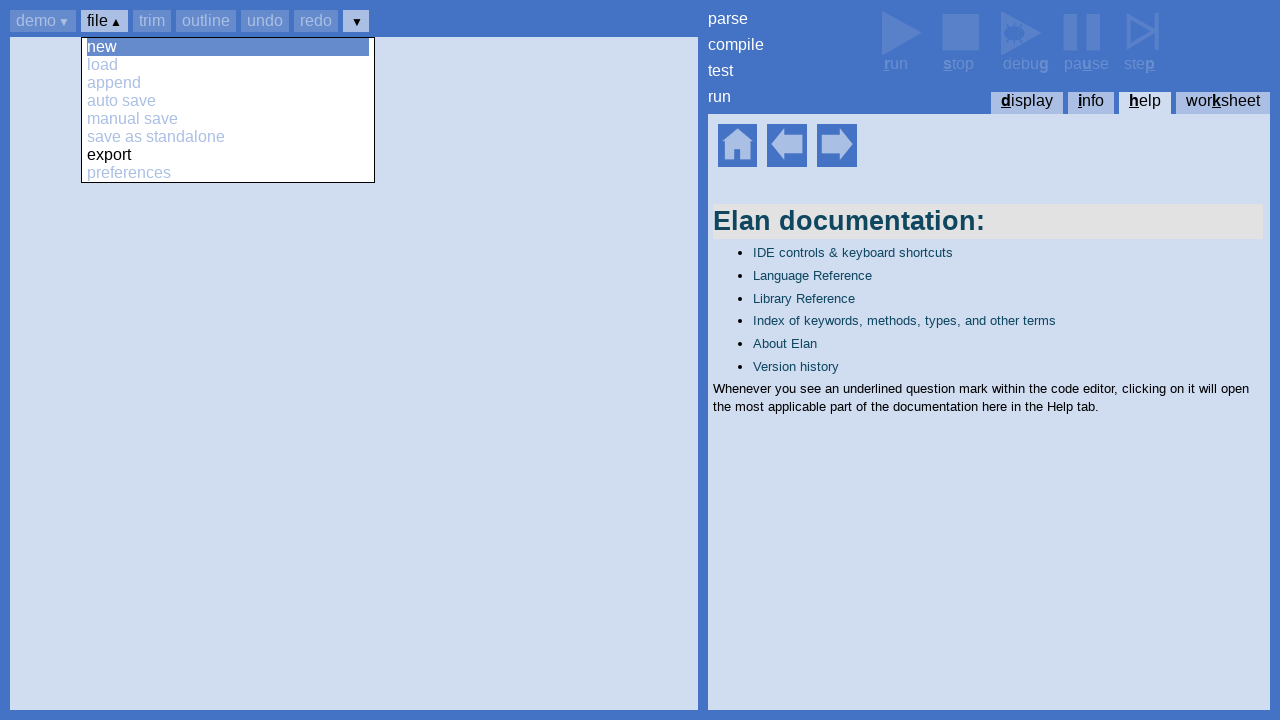

Waited for preferences menu item to be visible
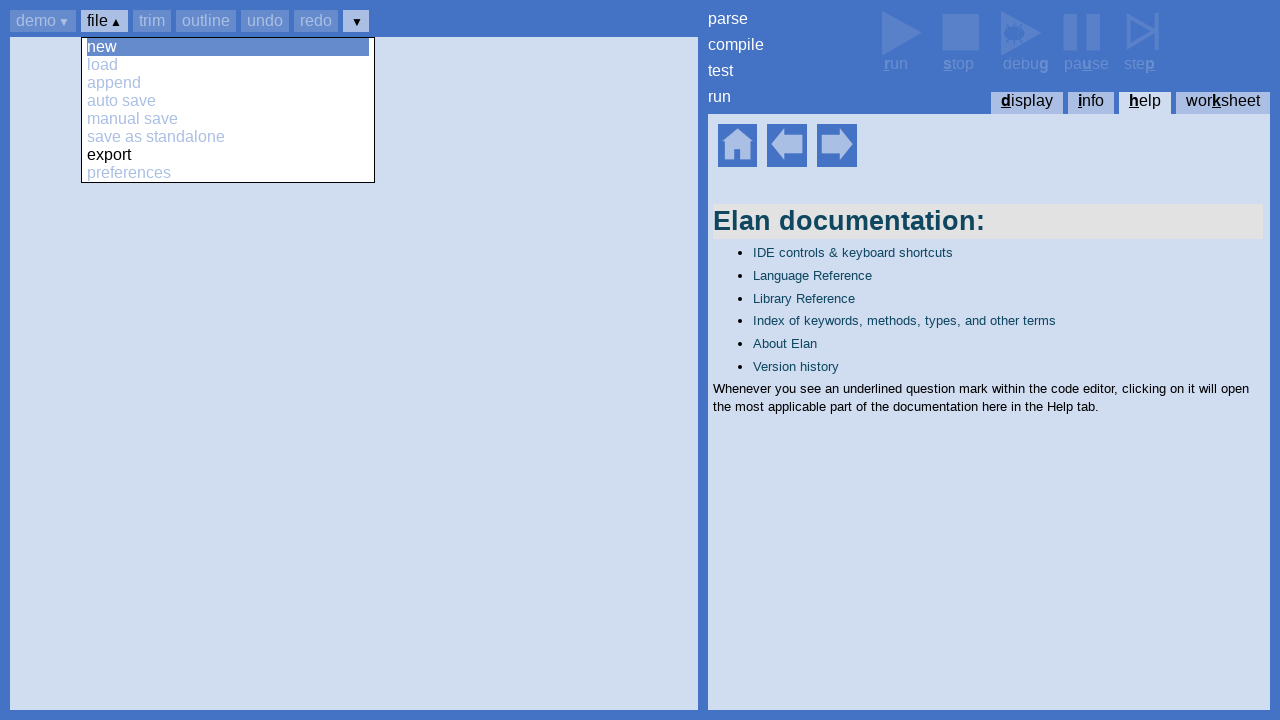

Pressed Ctrl+k to close file menu
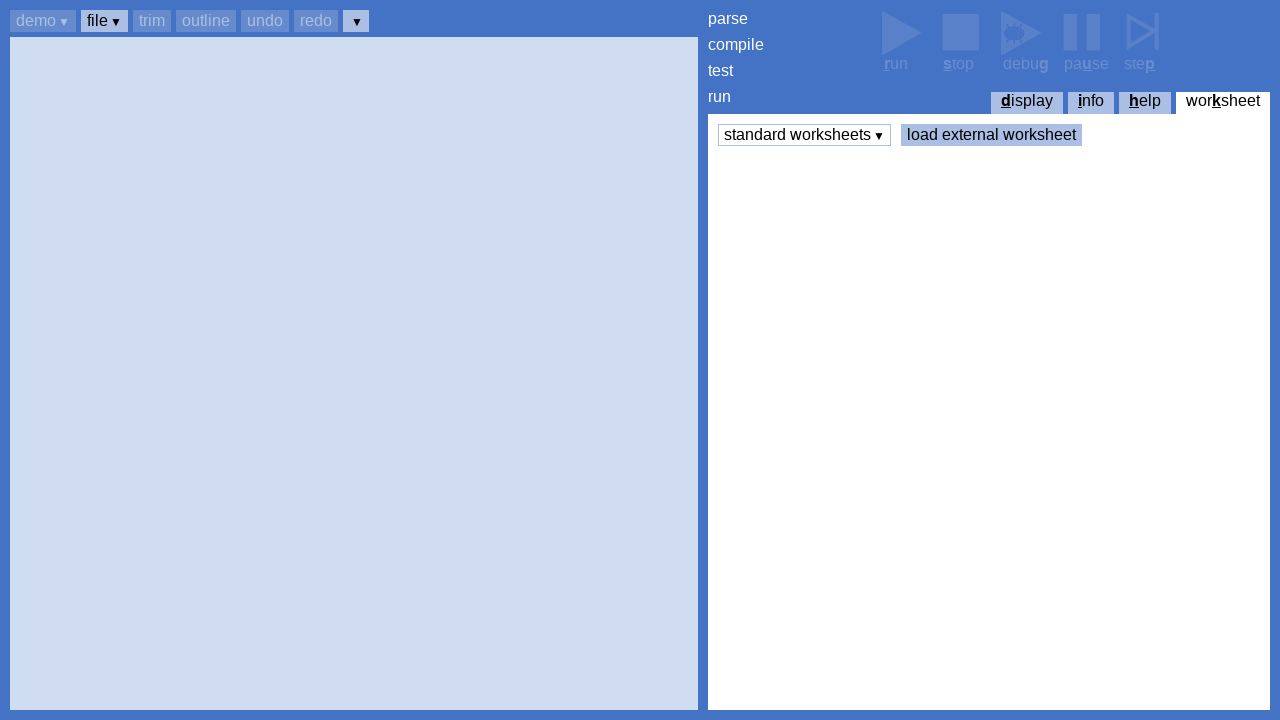

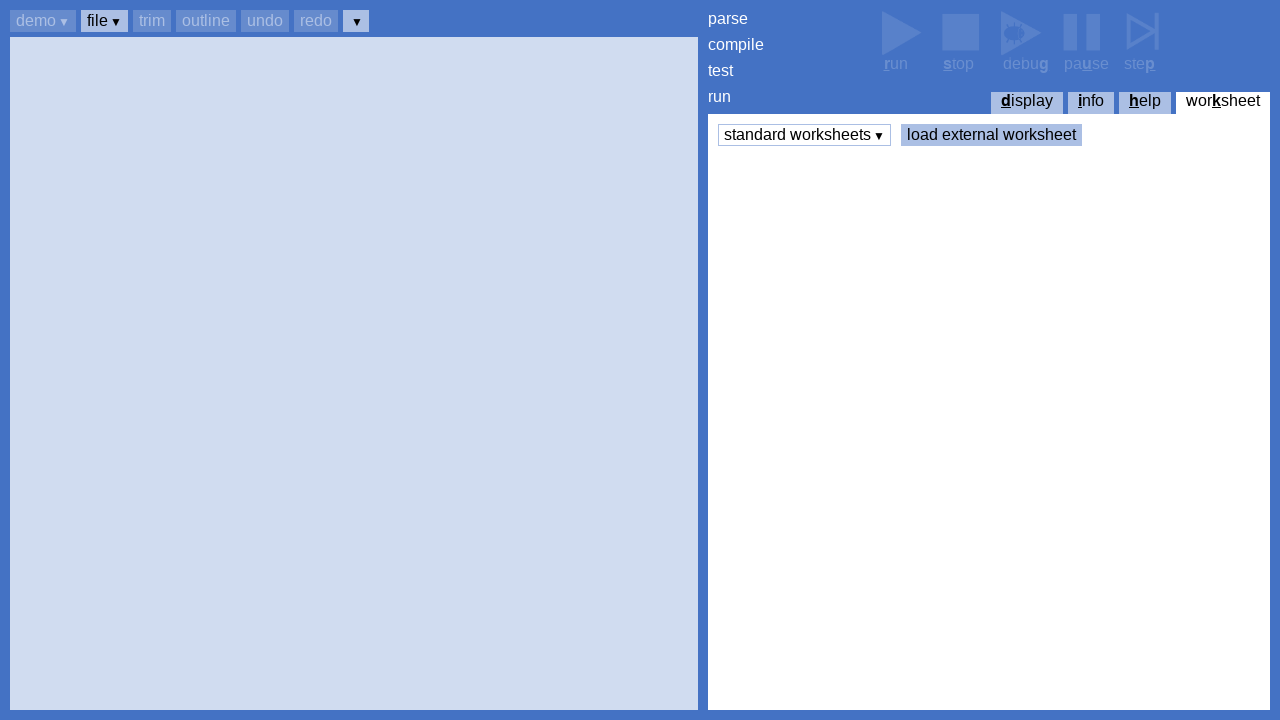